Tests radio button and checkbox functionality on a registration form by selecting a gender radio button and a hobby checkbox, then verifying they are checked.

Starting URL: https://demo.automationtesting.in/Register.html

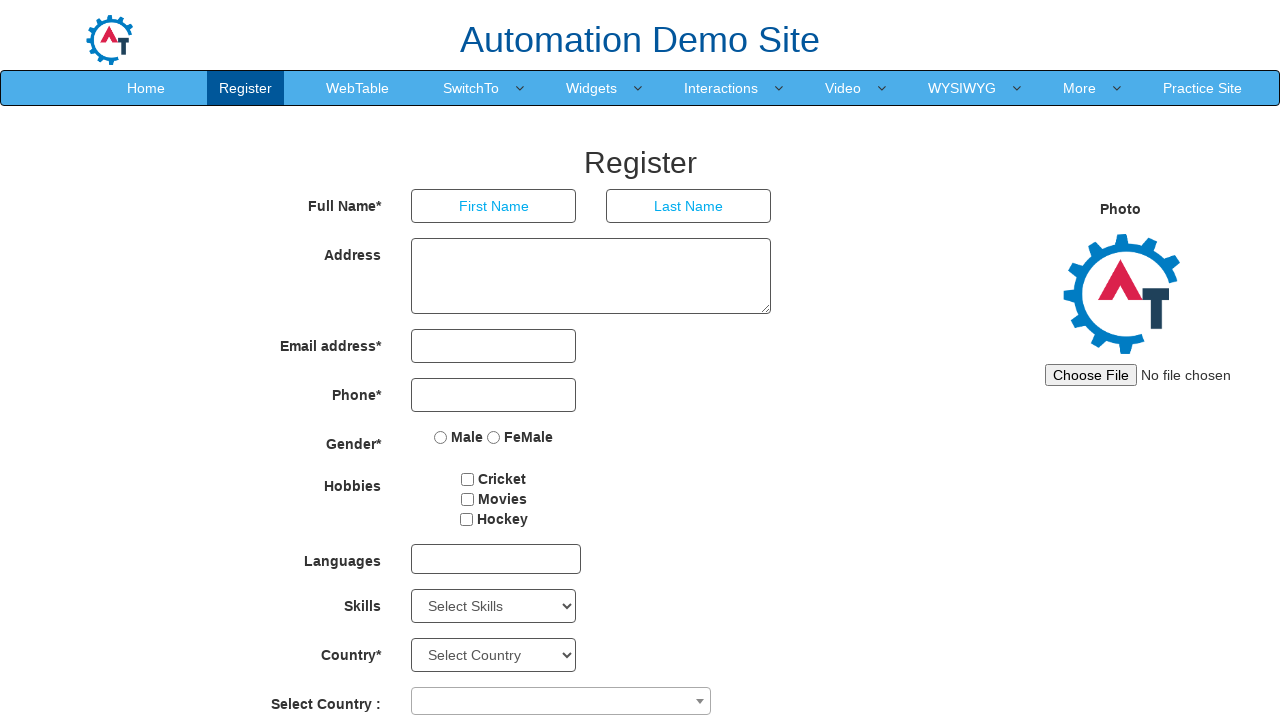

Clicked the 'Female' radio button at (494, 437) on input[value='FeMale']
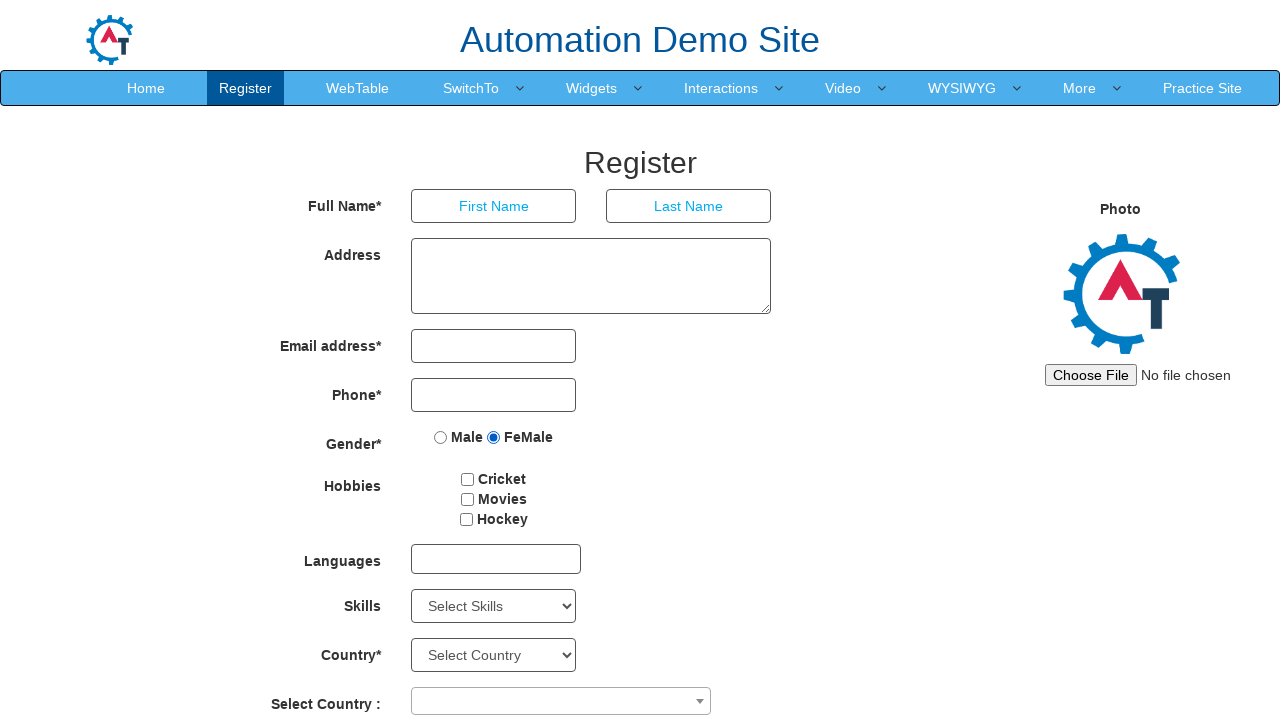

Located the 'Female' radio button element
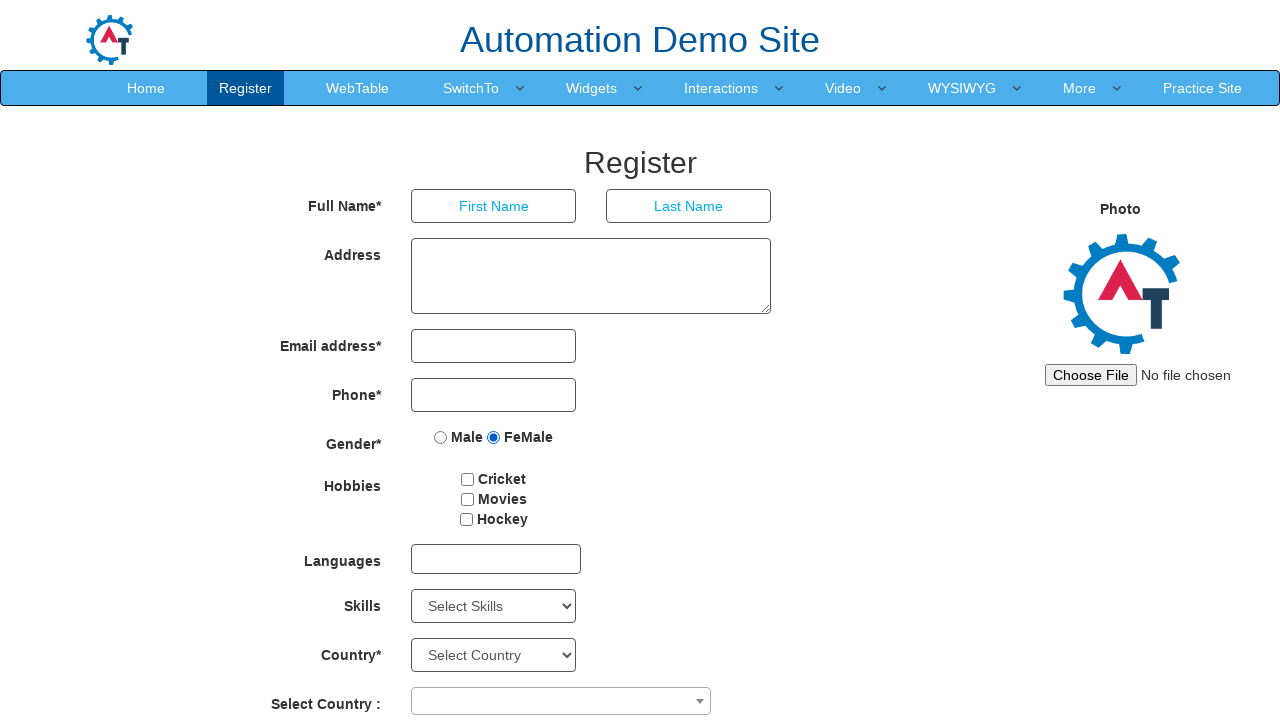

Verified that 'Female' radio button is checked
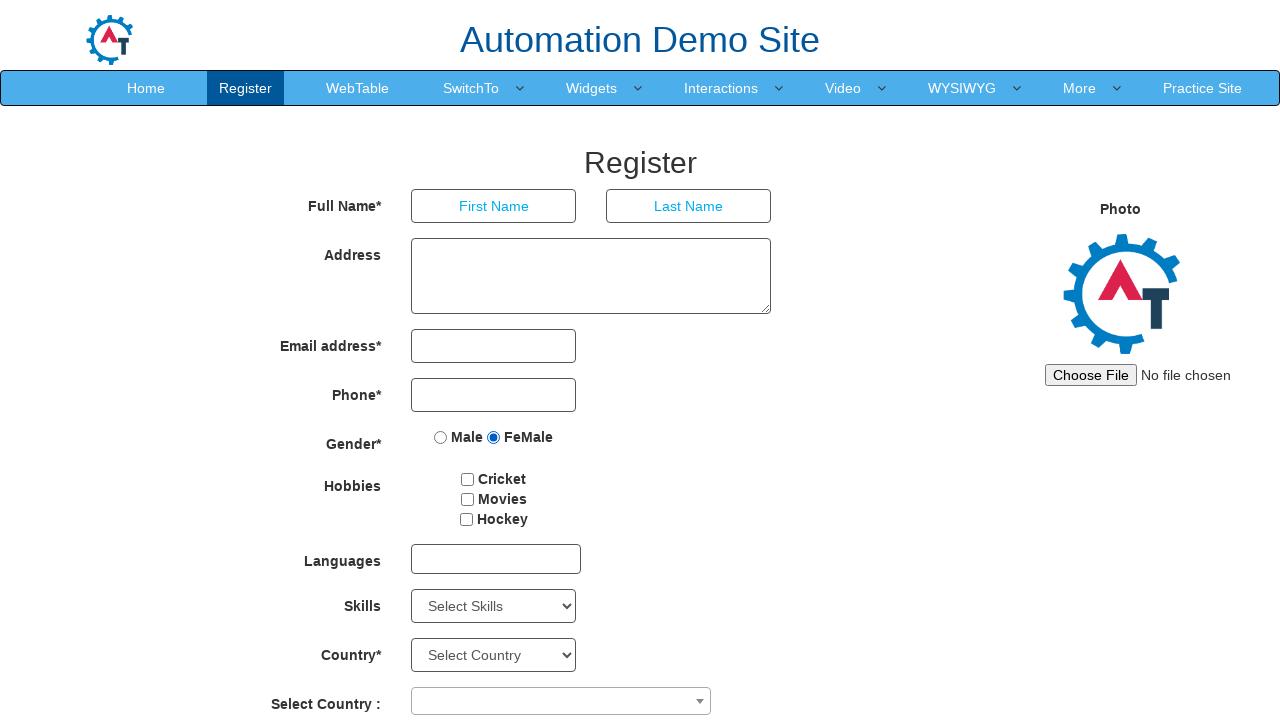

Clicked the 'Cricket' checkbox at (468, 479) on input[value='Cricket']
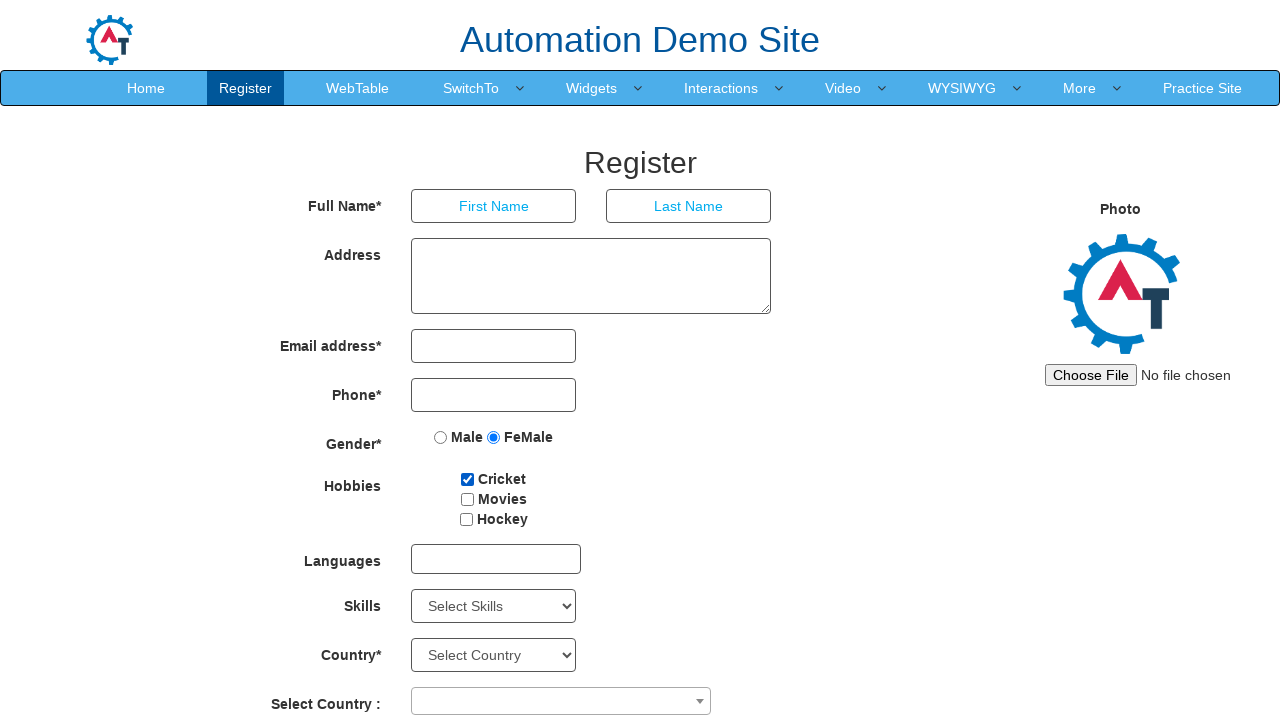

Located the 'Cricket' checkbox element
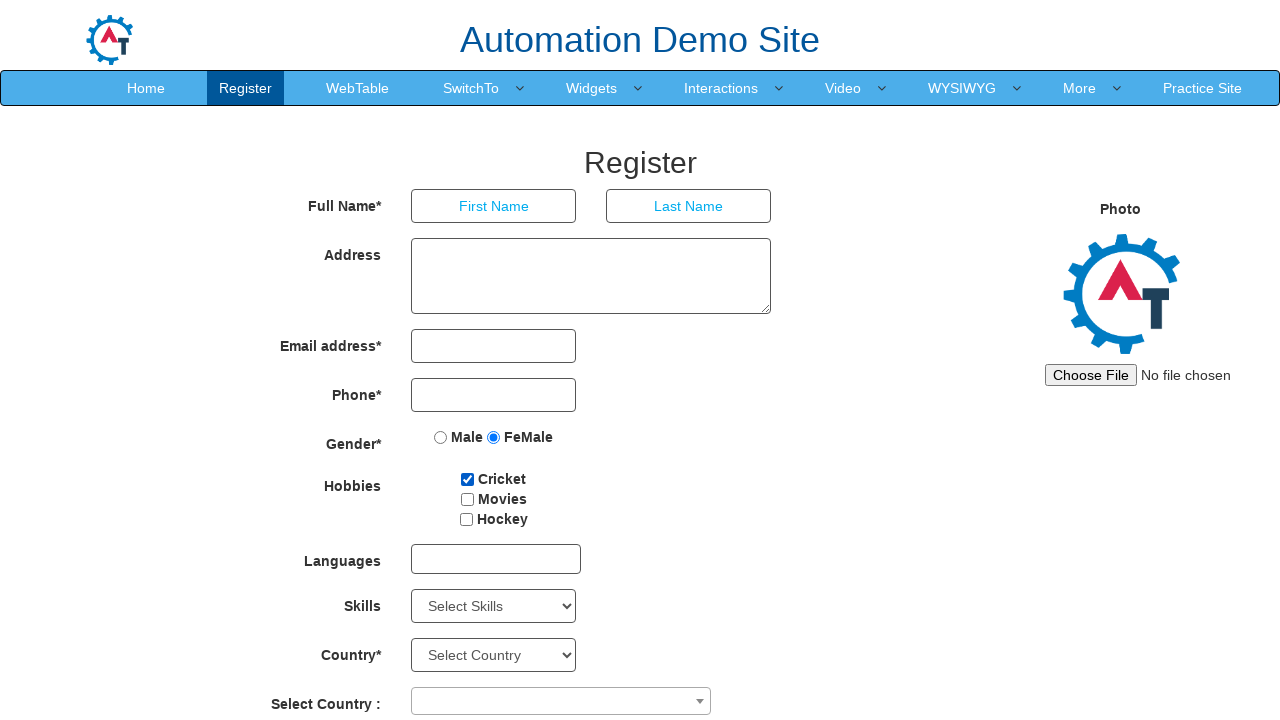

Verified that 'Cricket' checkbox is checked
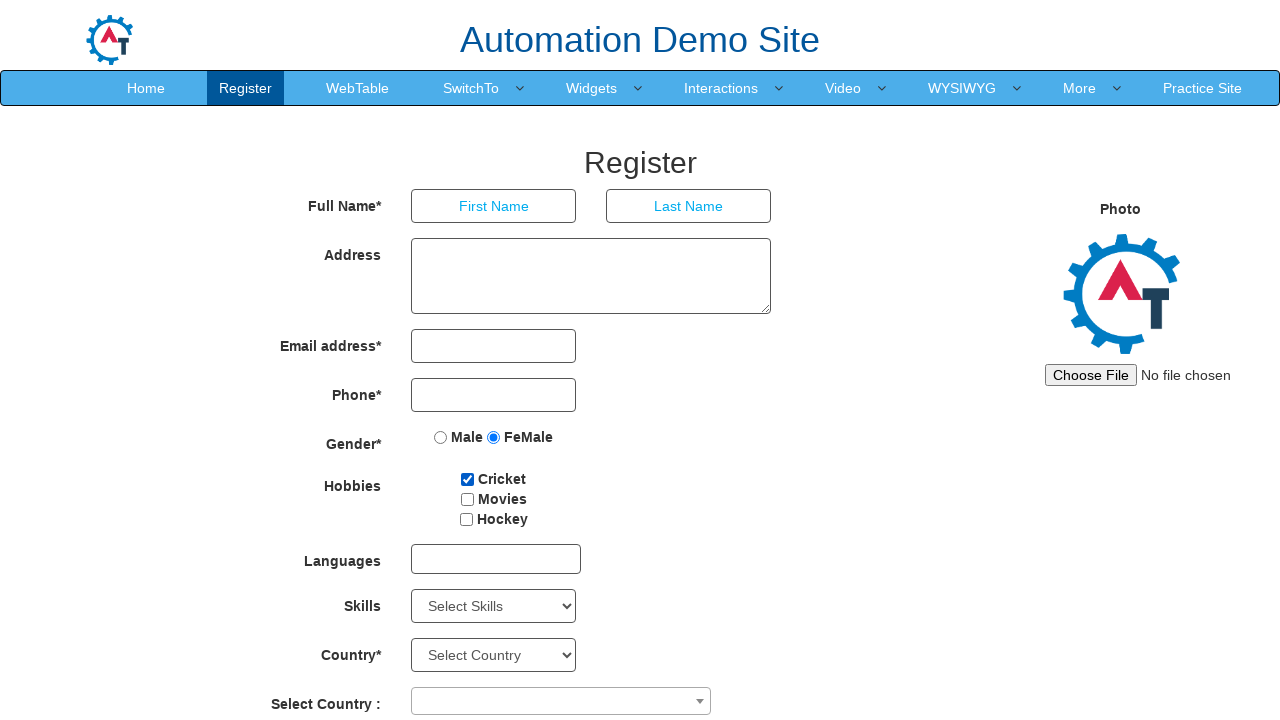

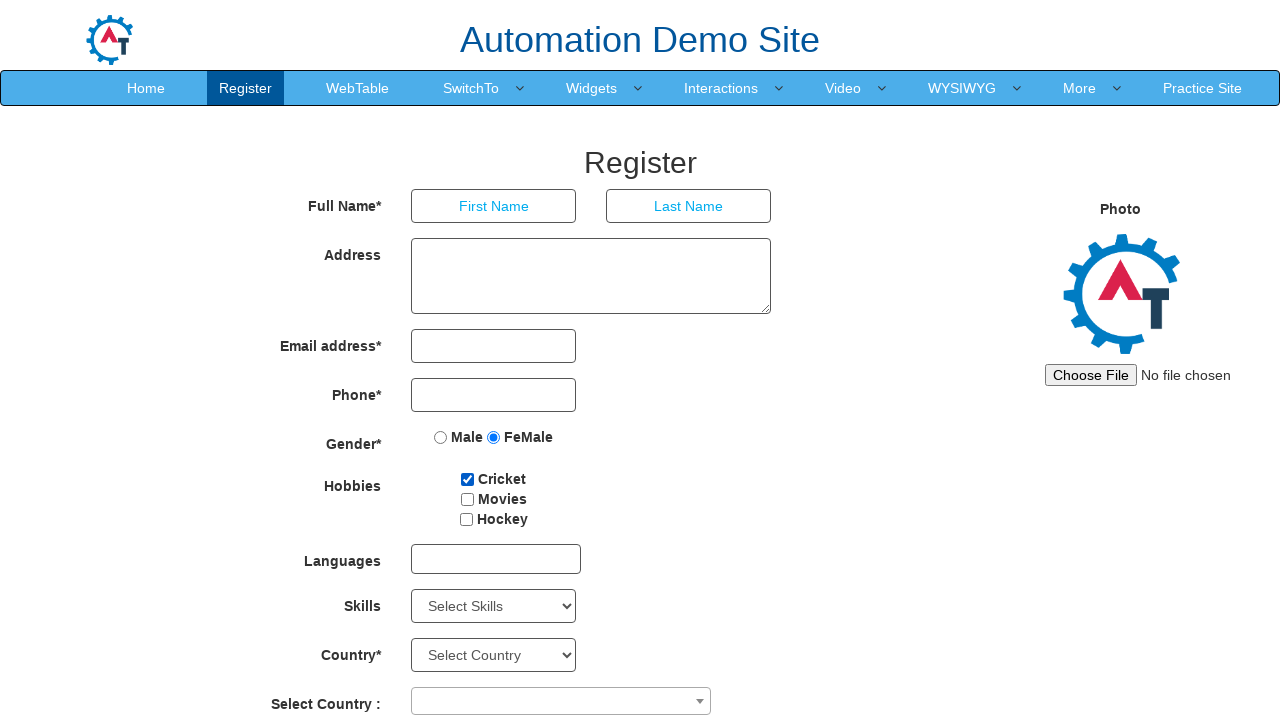